Tests menu navigation by hovering through nested menu items to reach and click on a deeply nested sub-menu item

Starting URL: https://demoqa.com/menu

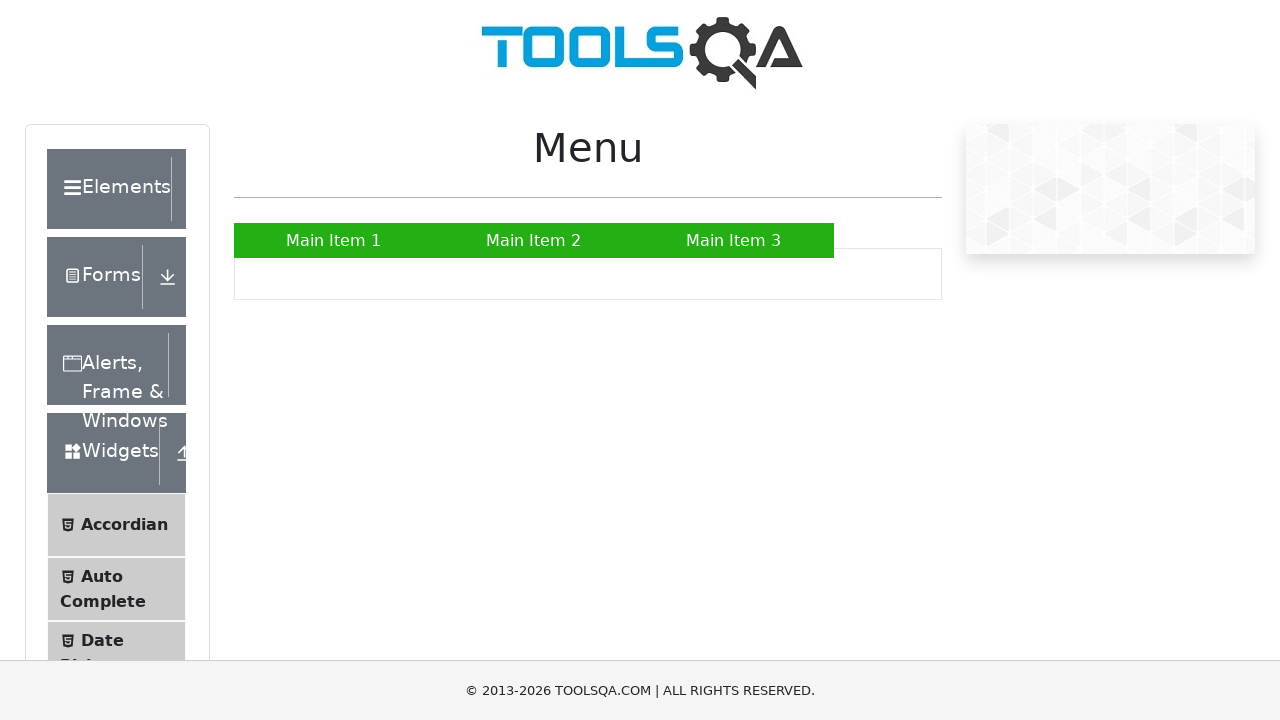

Scrolled Main Item 2 into view
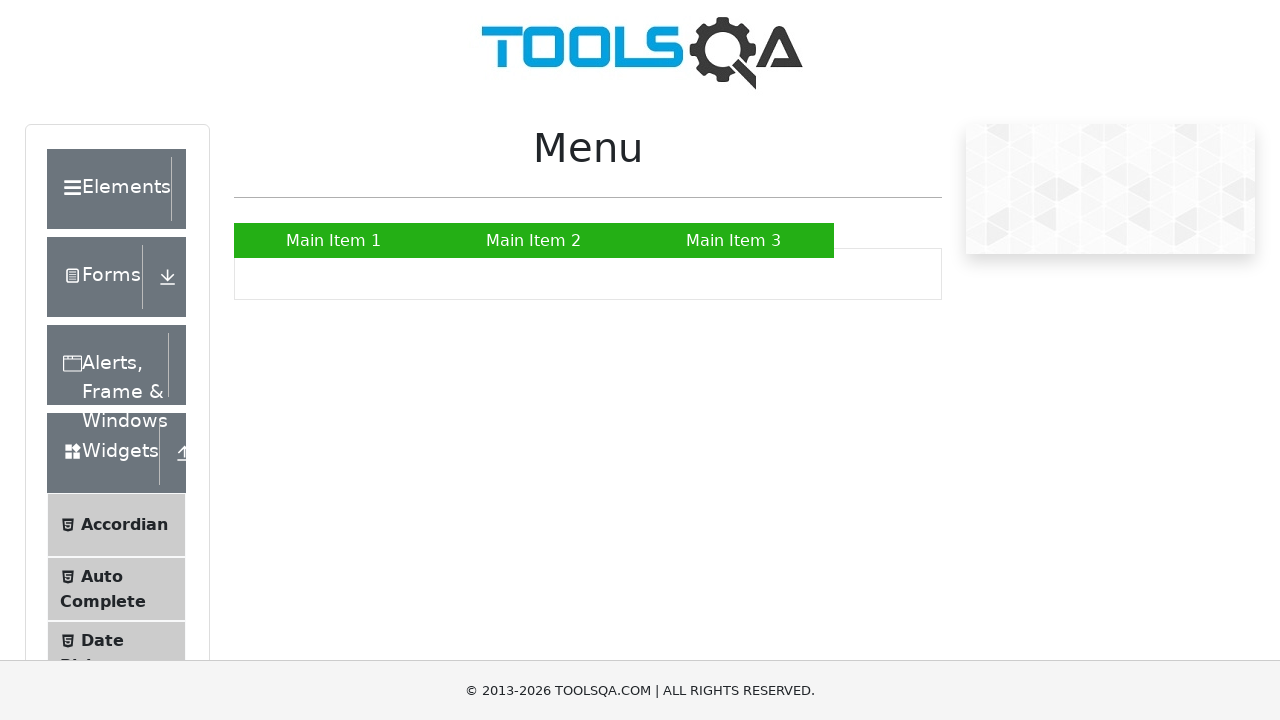

Hovered over Main Item 2 to reveal submenu at (534, 240) on xpath=//a[text()="Main Item 2"]
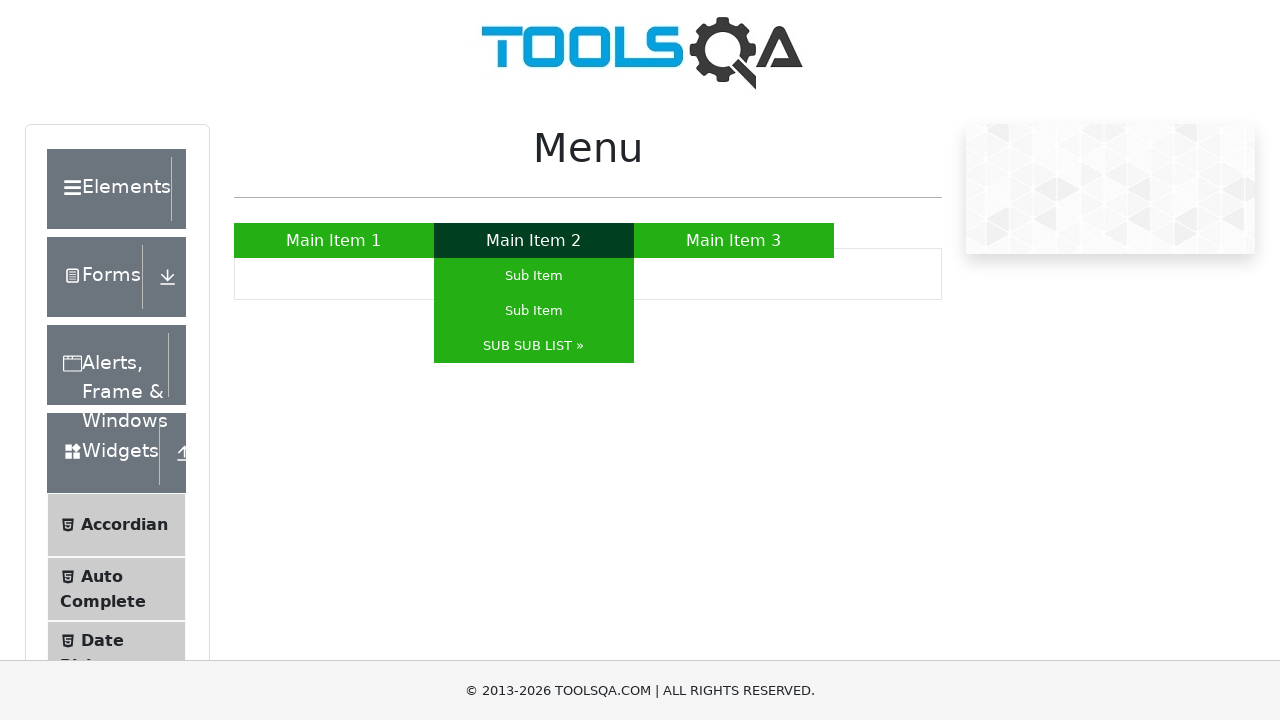

Sub Sub List became visible
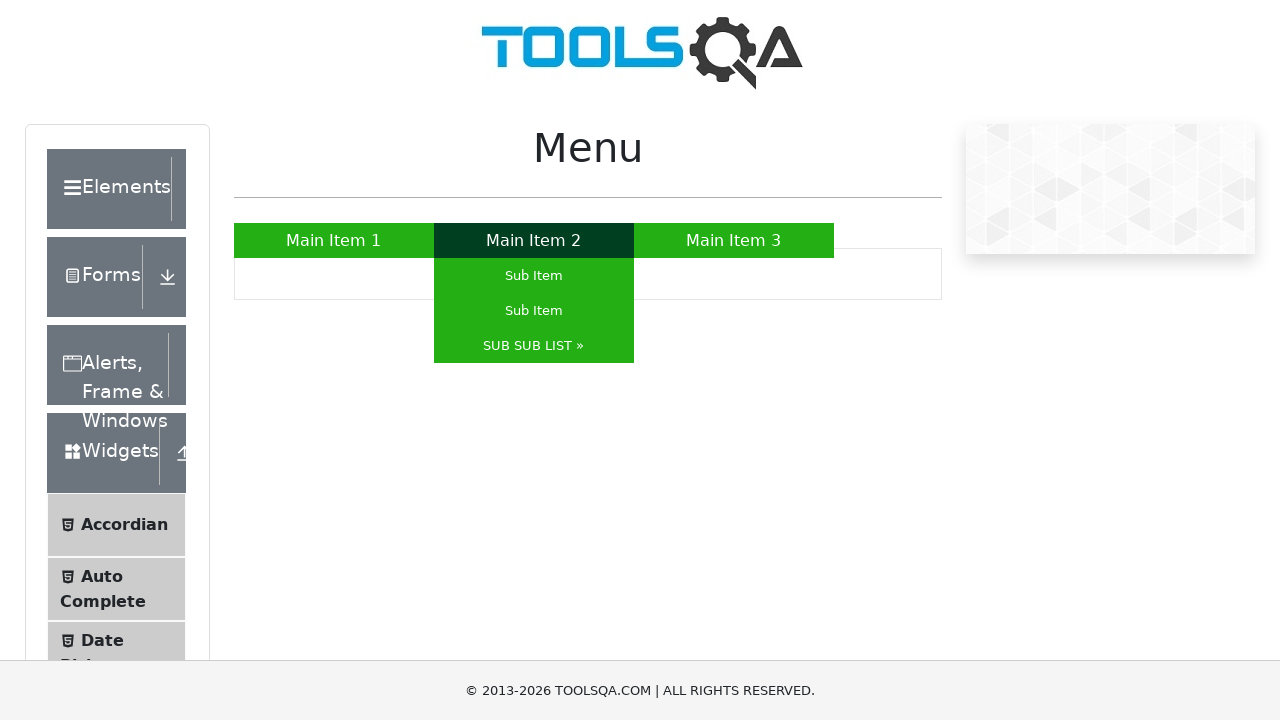

Hovered over Sub Sub List to reveal nested submenu at (534, 346) on xpath=//*[@id="nav"]/li[2]/ul/li[3]/a
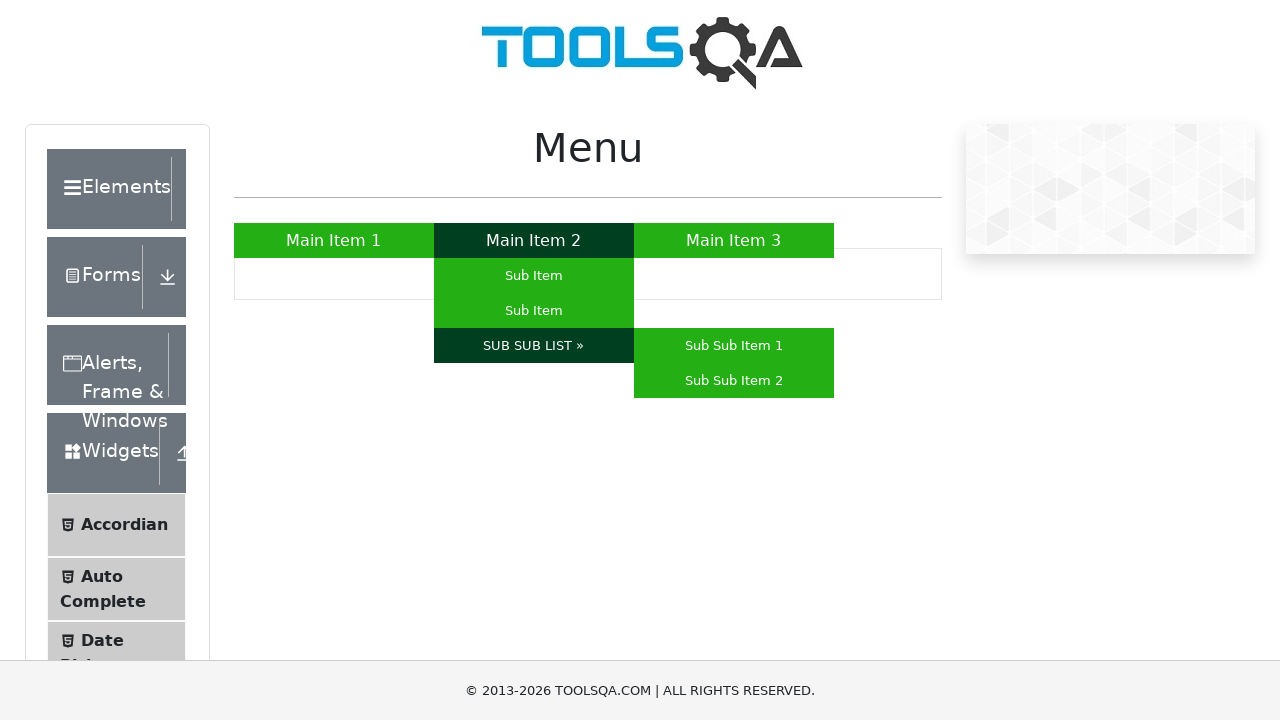

Sub Sub Item 2 became visible
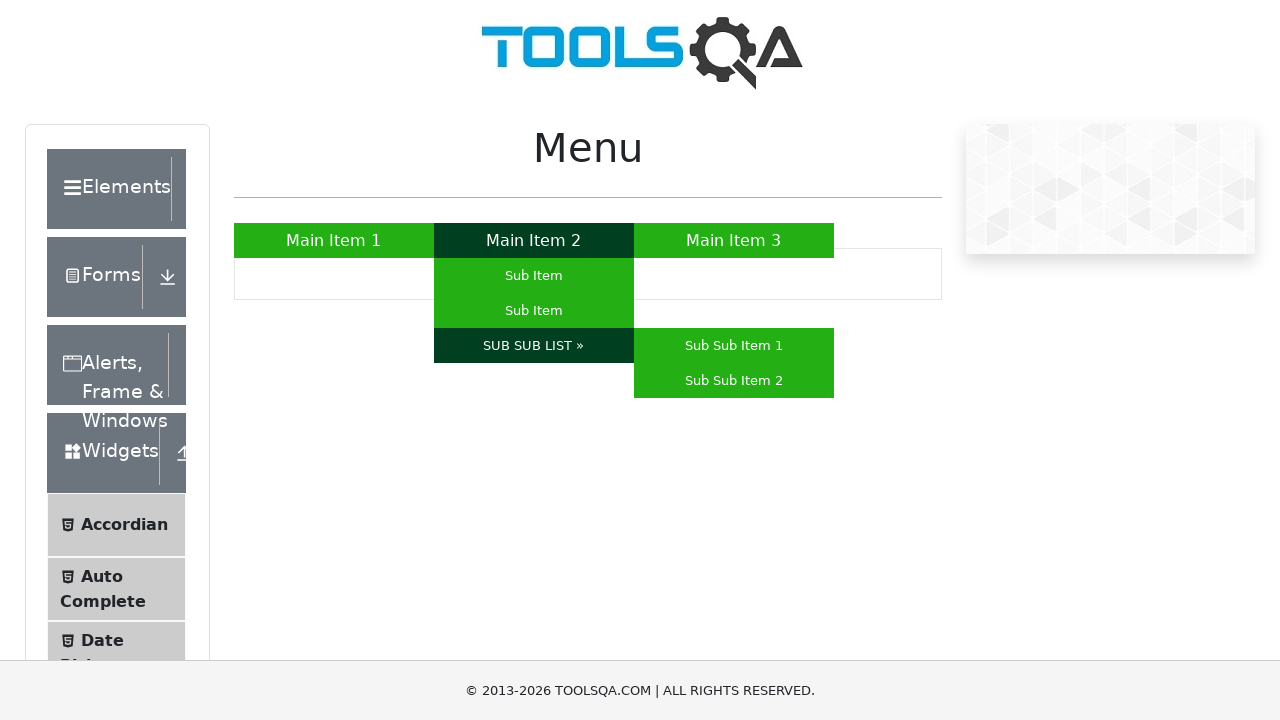

Hovered over Sub Sub Item 2 at (734, 380) on xpath=//a[text()="Sub Sub Item 2"]
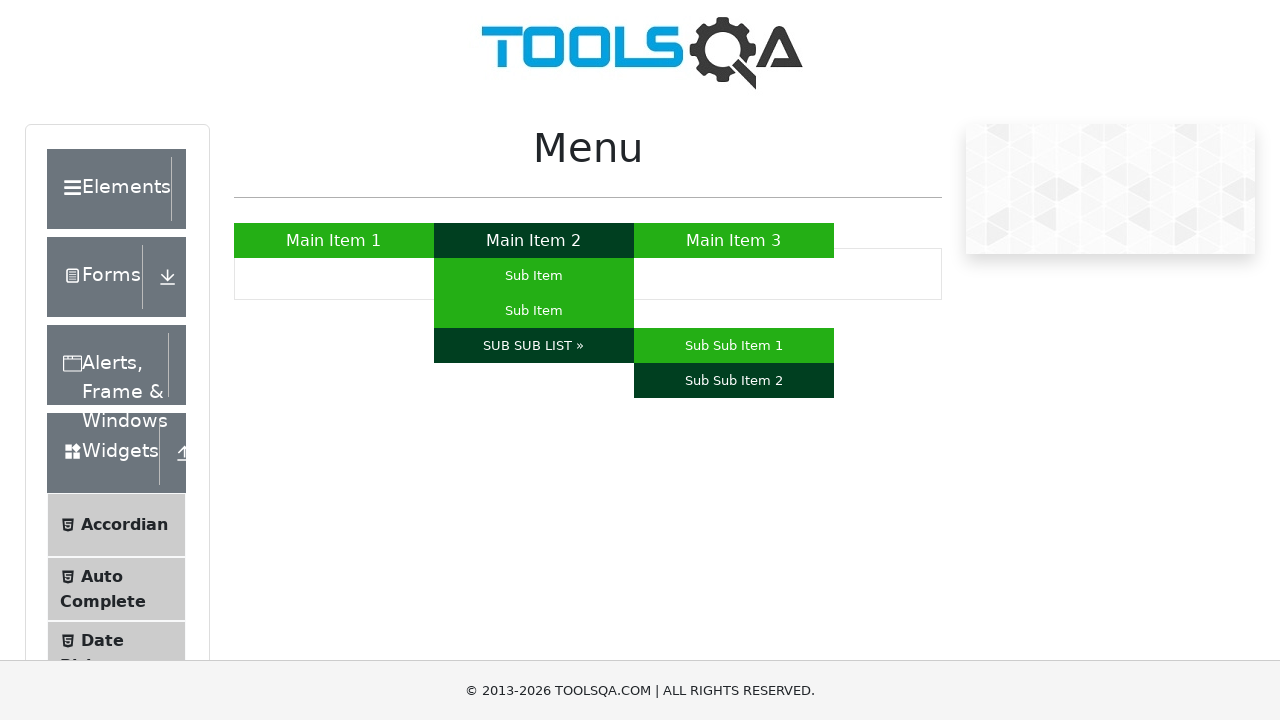

Clicked on Sub Sub Item 2 to navigate to deeply nested menu item at (734, 380) on xpath=//a[text()="Sub Sub Item 2"]
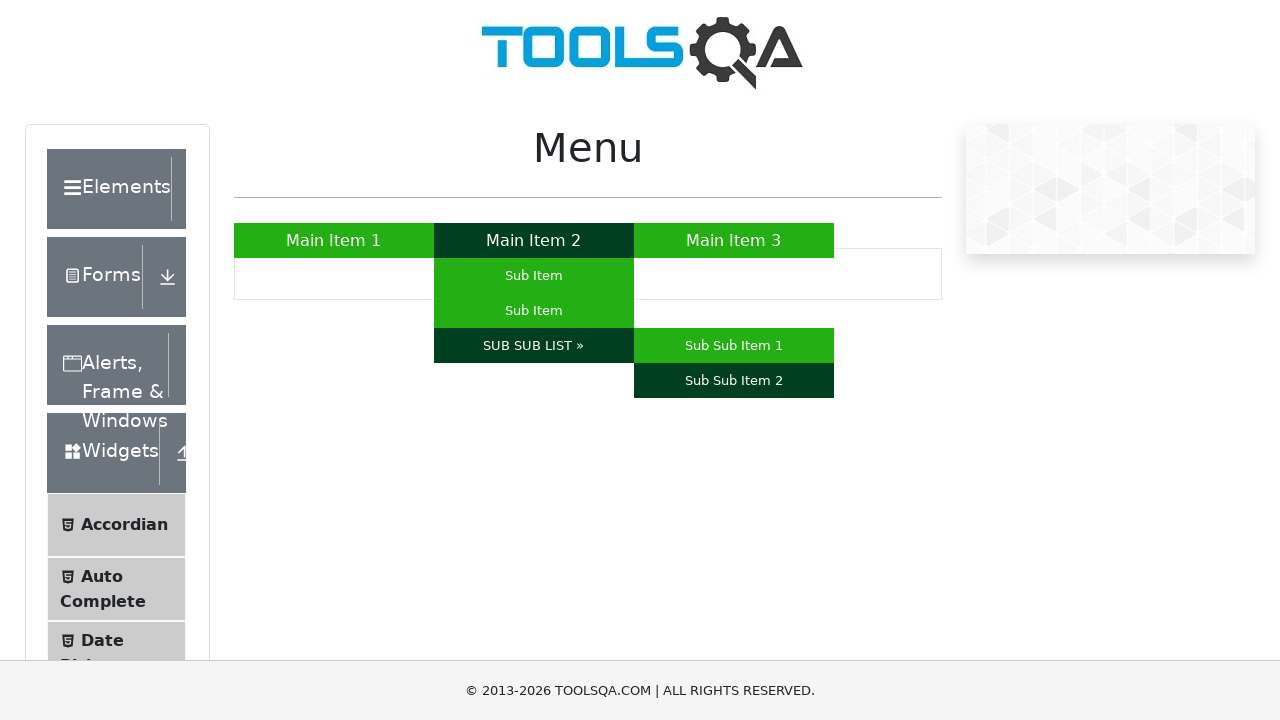

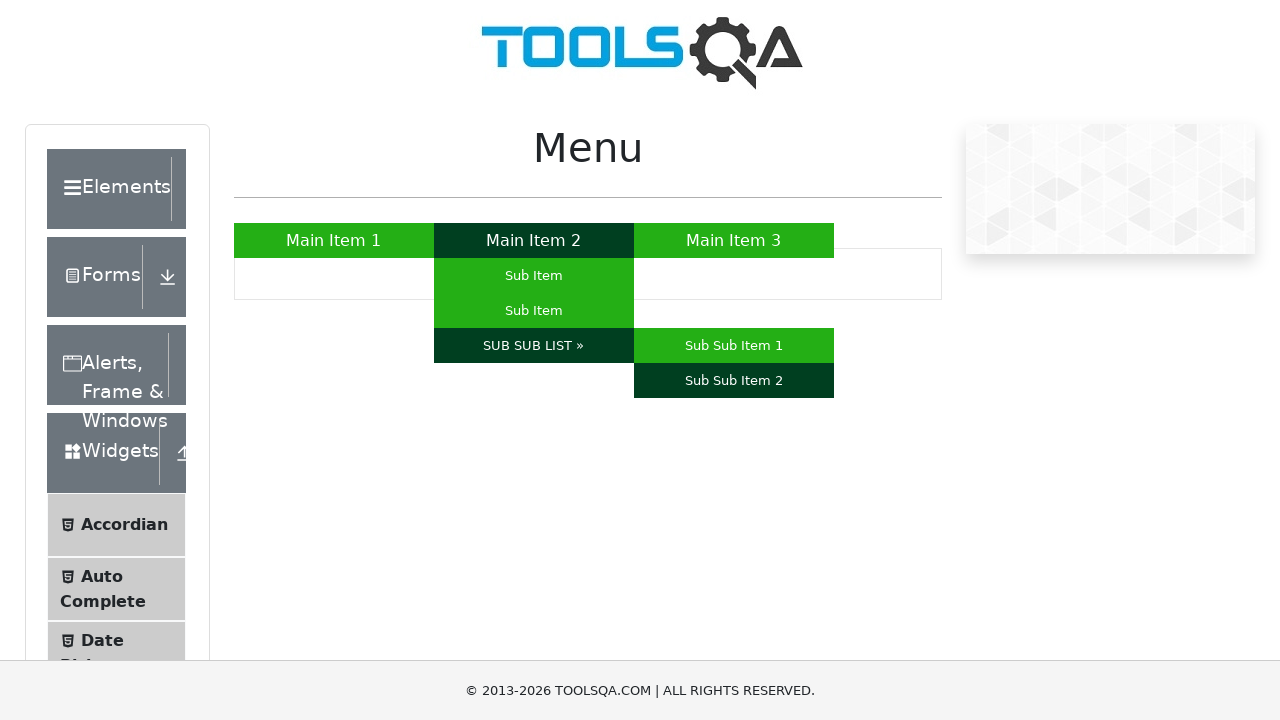